Navigates to Metacore Games open positions page and verifies that job listings are displayed by waiting for job title elements to load.

Starting URL: https://metacoregames.com/open-positions

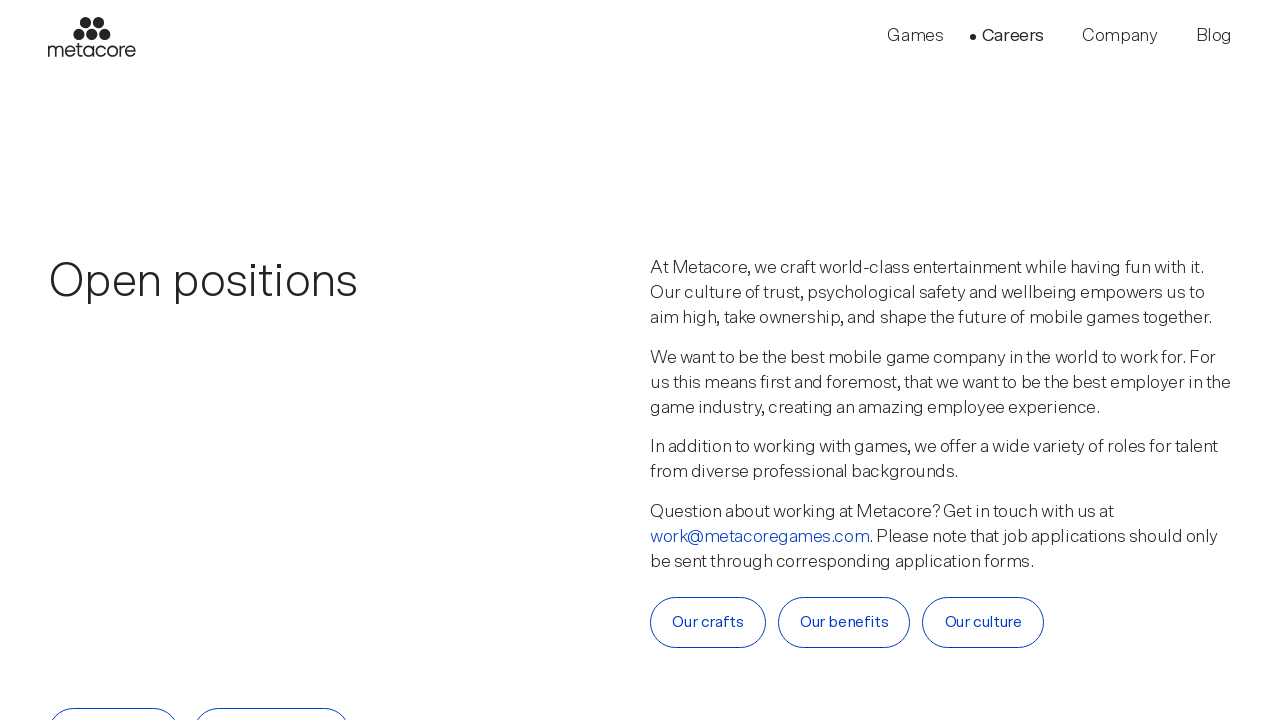

Navigated to Metacore Games open positions page
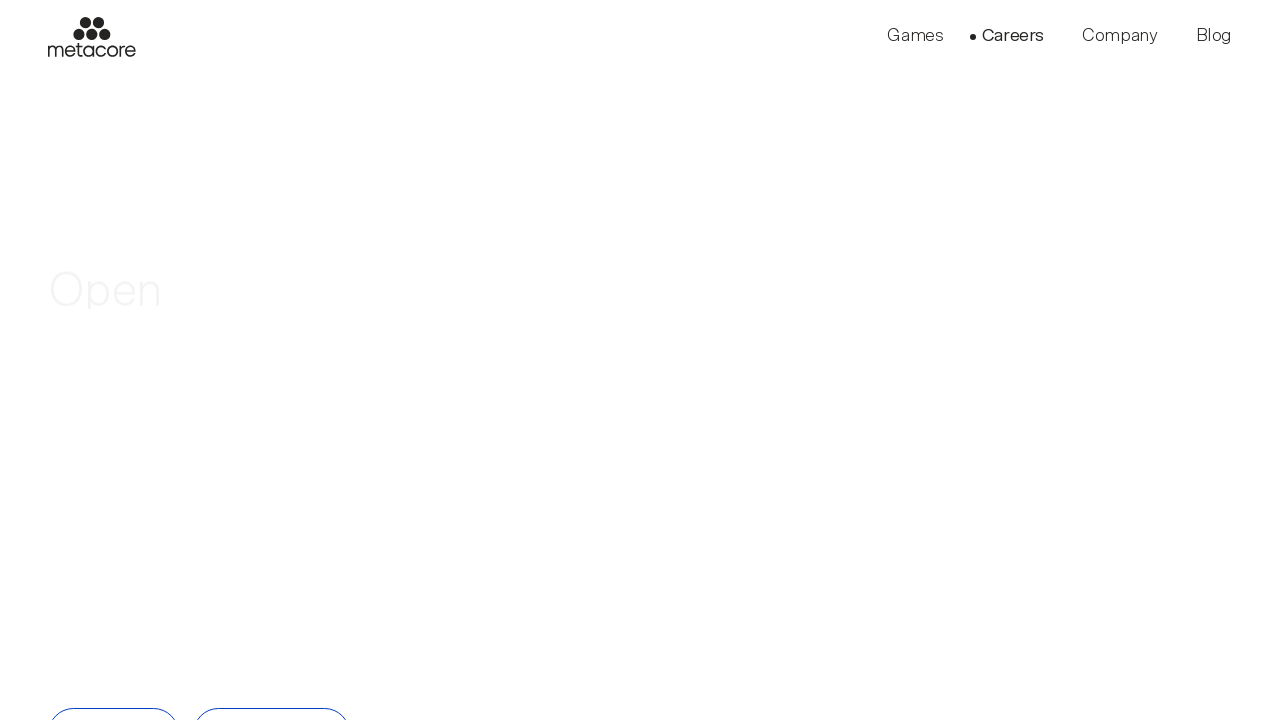

Job title elements loaded on page
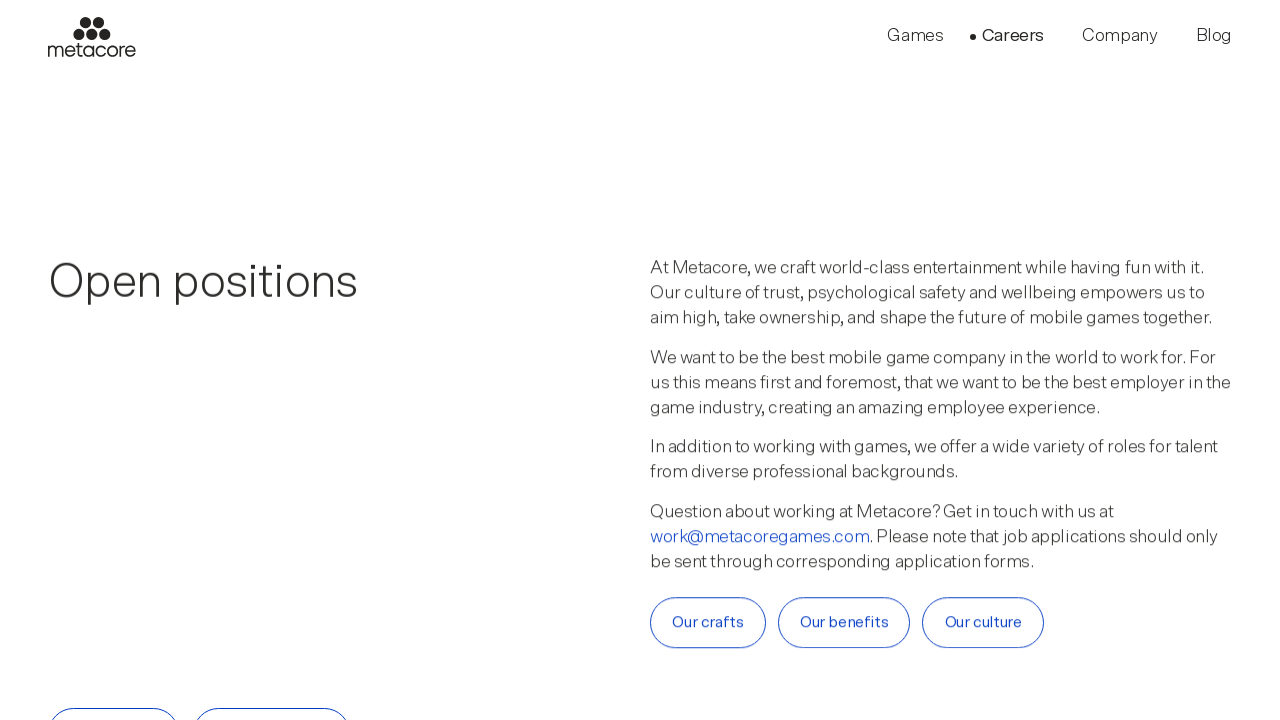

Job listing links are present and verified
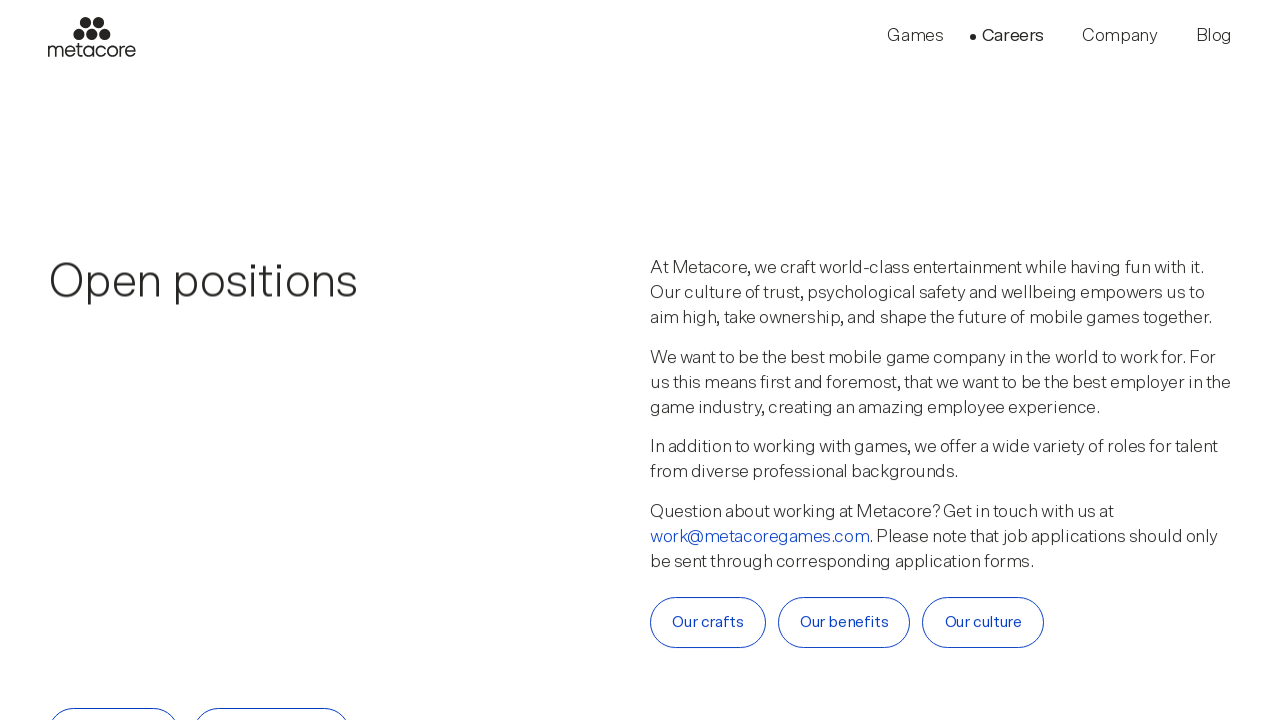

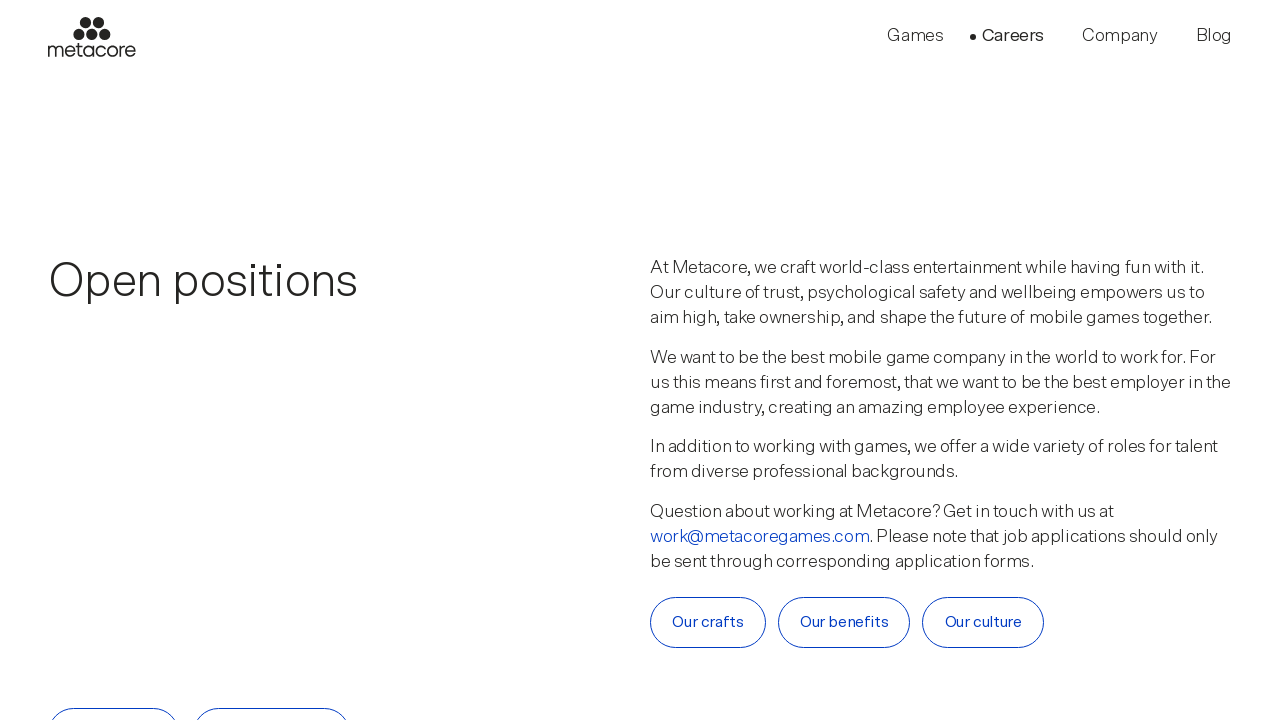